Tests button click functionality by clicking a button element identified by its ID on a test automation page

Starting URL: https://www.automationtesting.co.uk/buttons.html

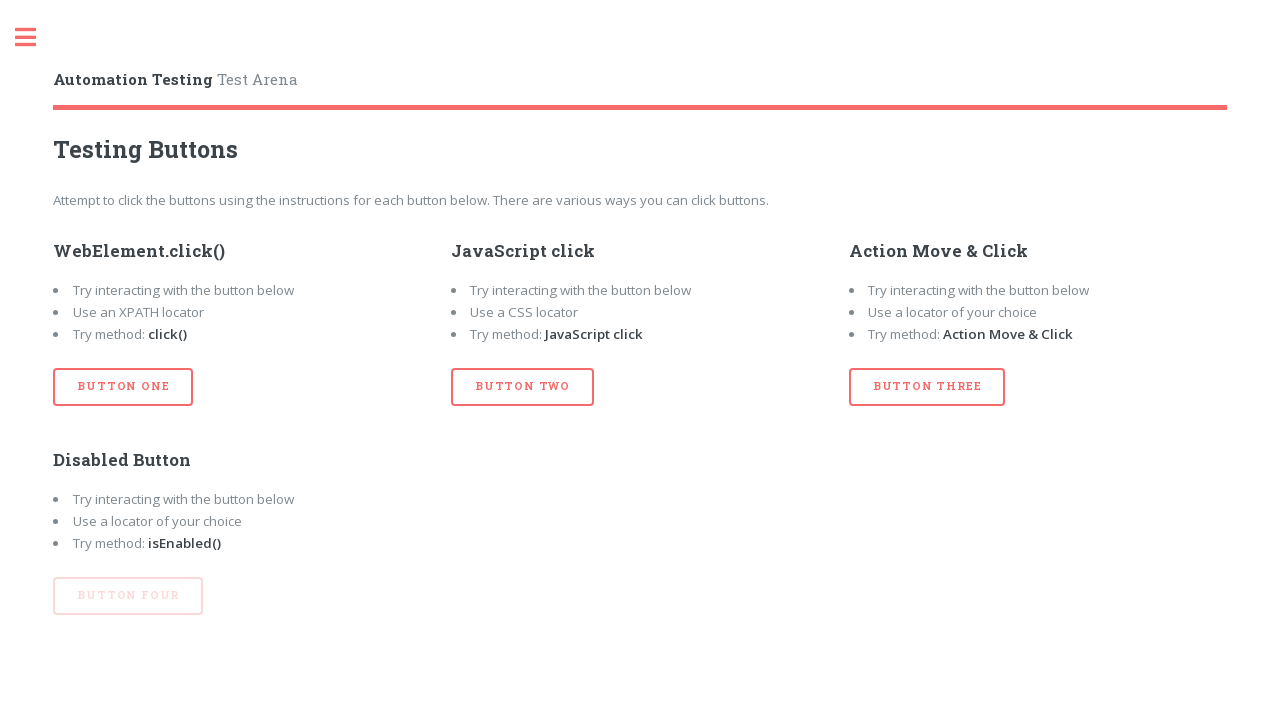

Clicked button with id 'btn_one' using xpath selector at (123, 387) on xpath=//button[@id='btn_one']
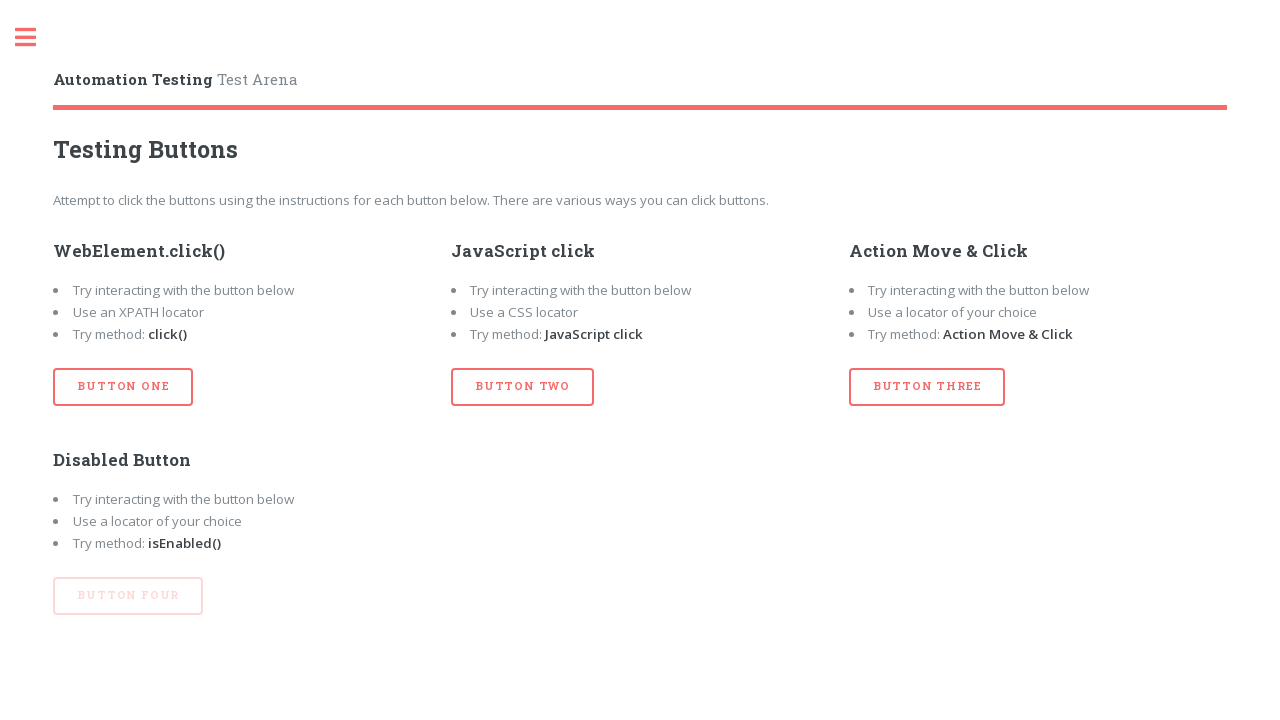

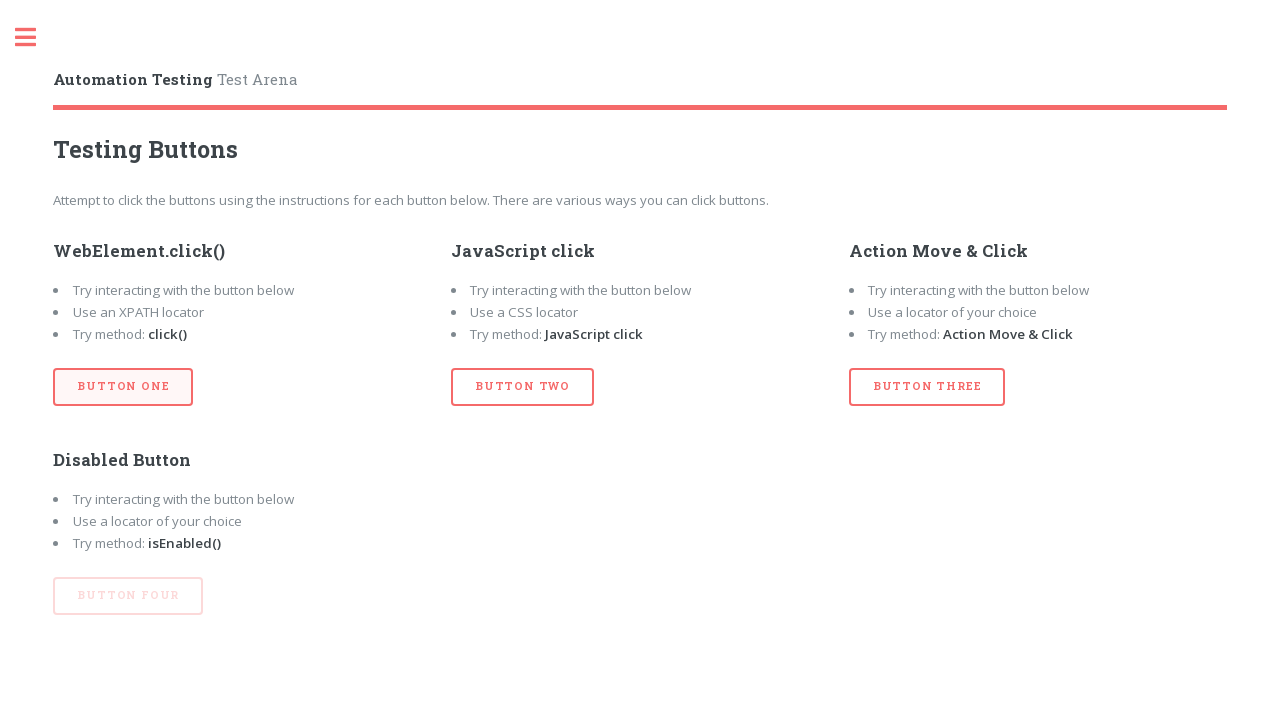